Tests AJAX functionality by clicking an AJAX button and waiting for dynamic content to load on the page

Starting URL: http://uitestingplayground.com/ajax

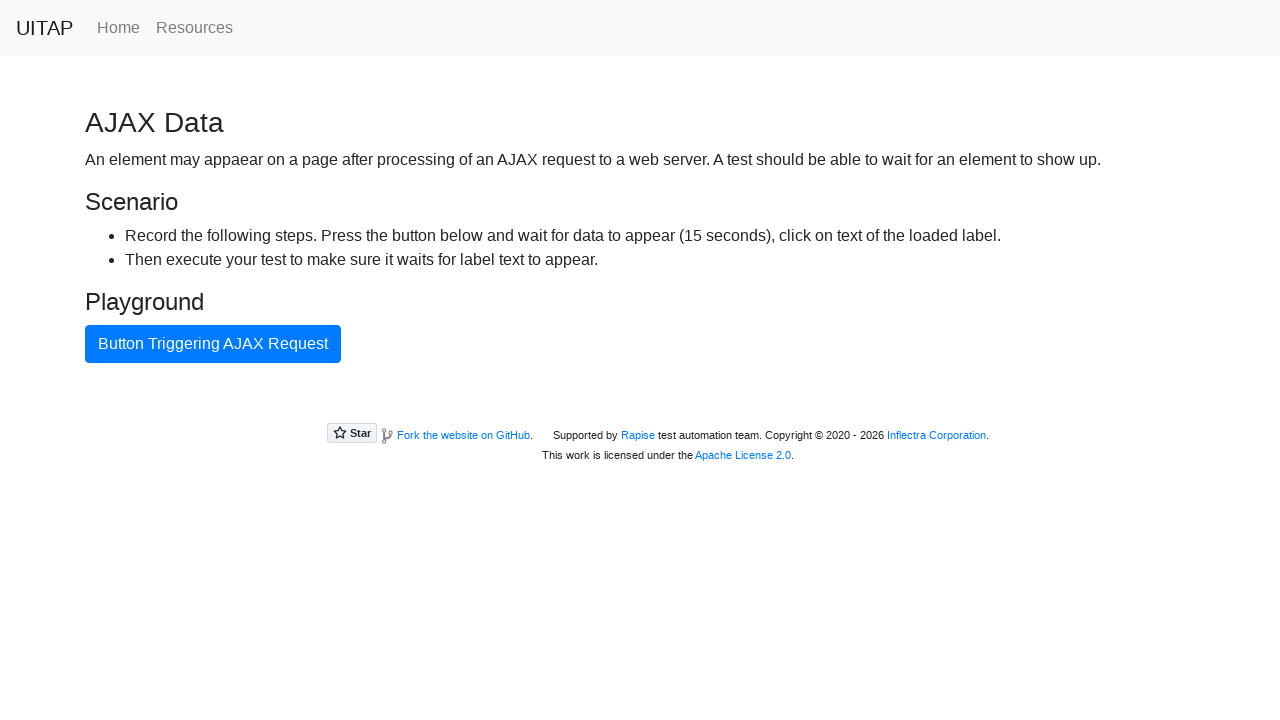

Clicked AJAX button to trigger async request at (213, 344) on #ajaxButton
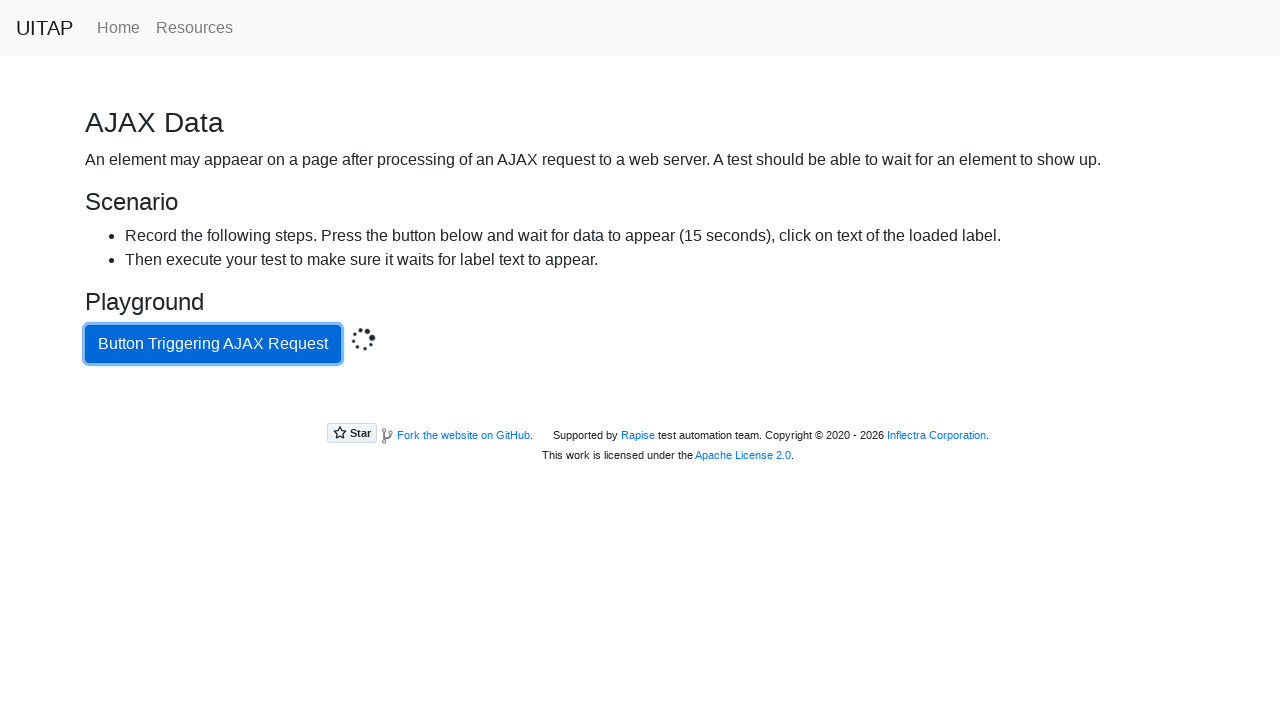

Dynamic content loaded after AJAX request completed
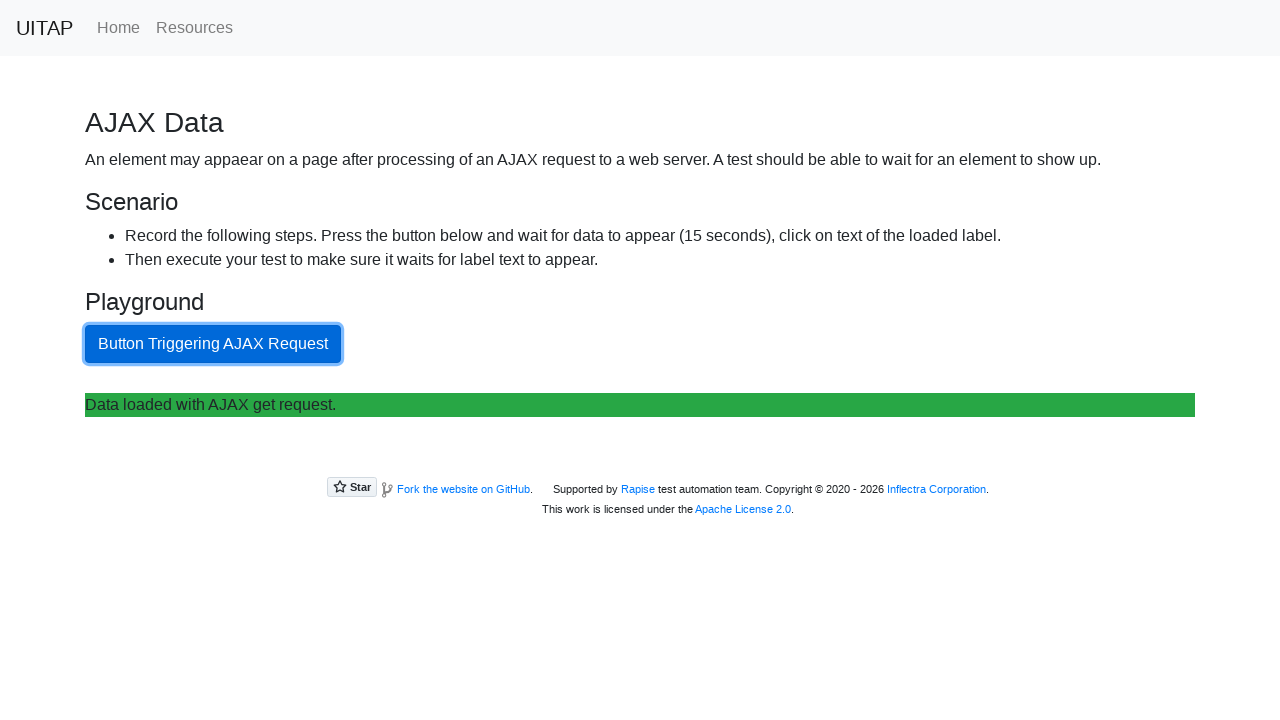

Retrieved content text: Data loaded with AJAX get request.
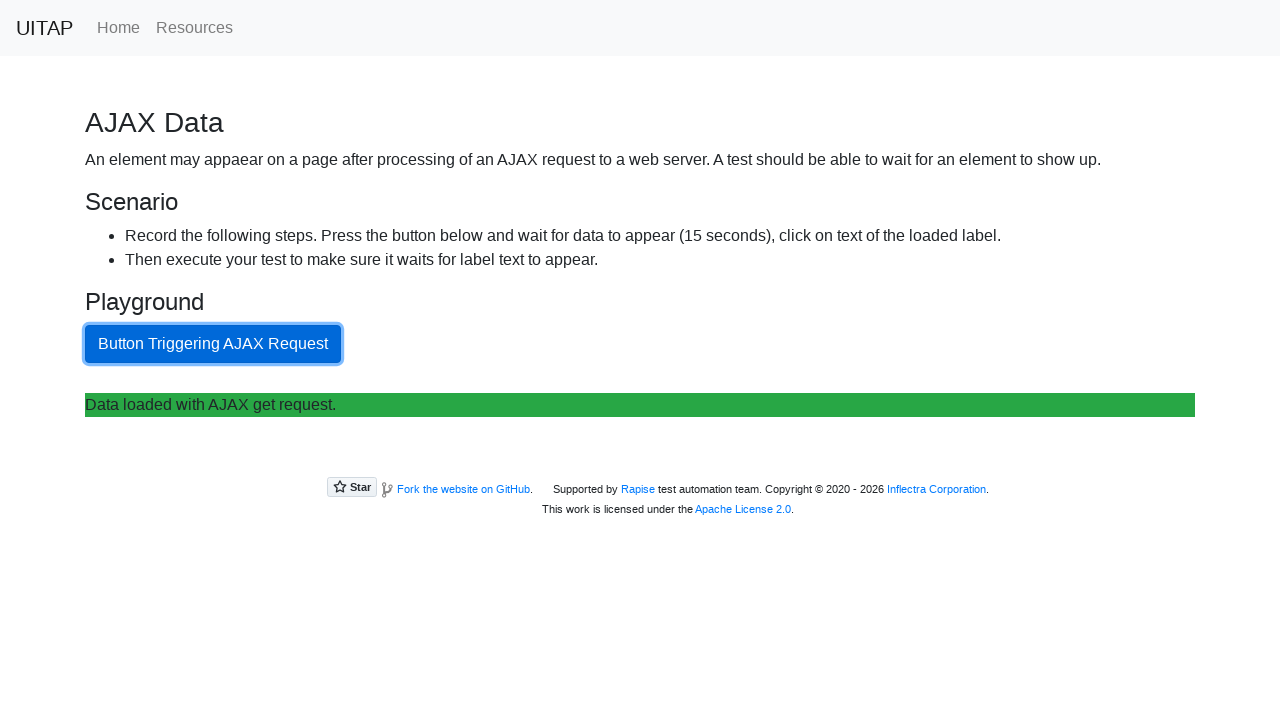

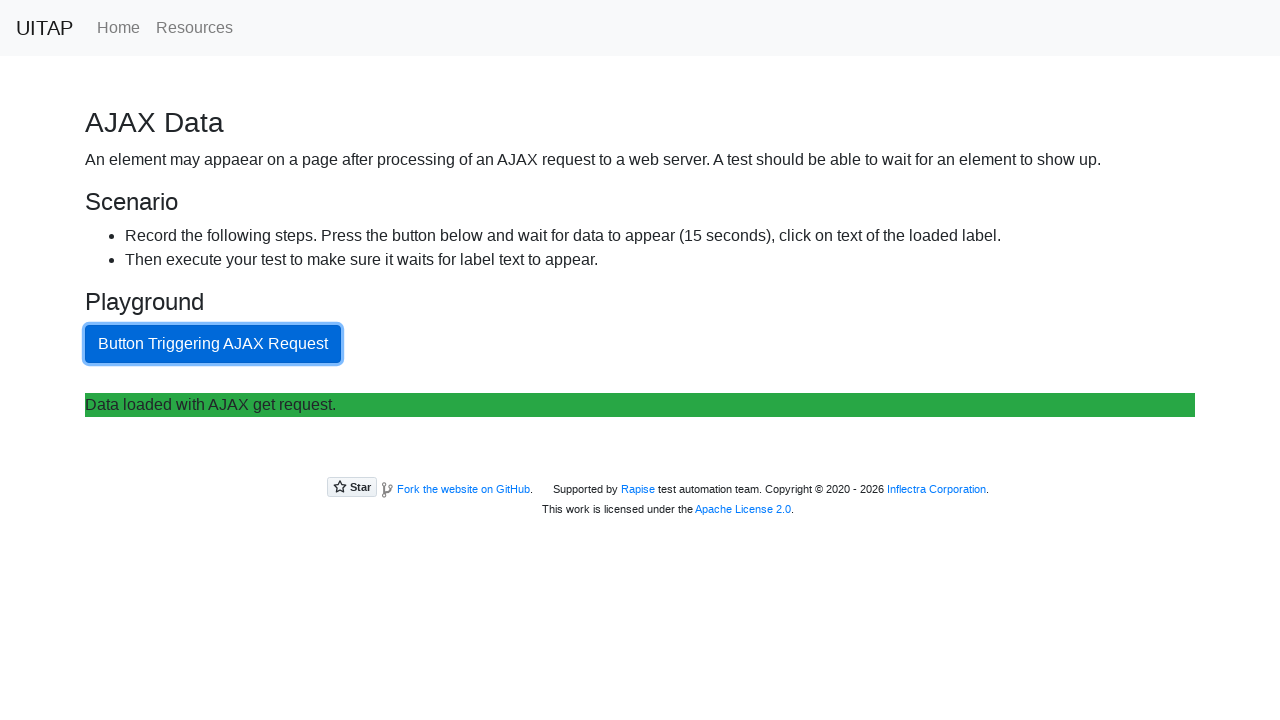